Tests that clicking the "Email" column header sorts the table data alphabetically in ascending order.

Starting URL: http://the-internet.herokuapp.com/tables

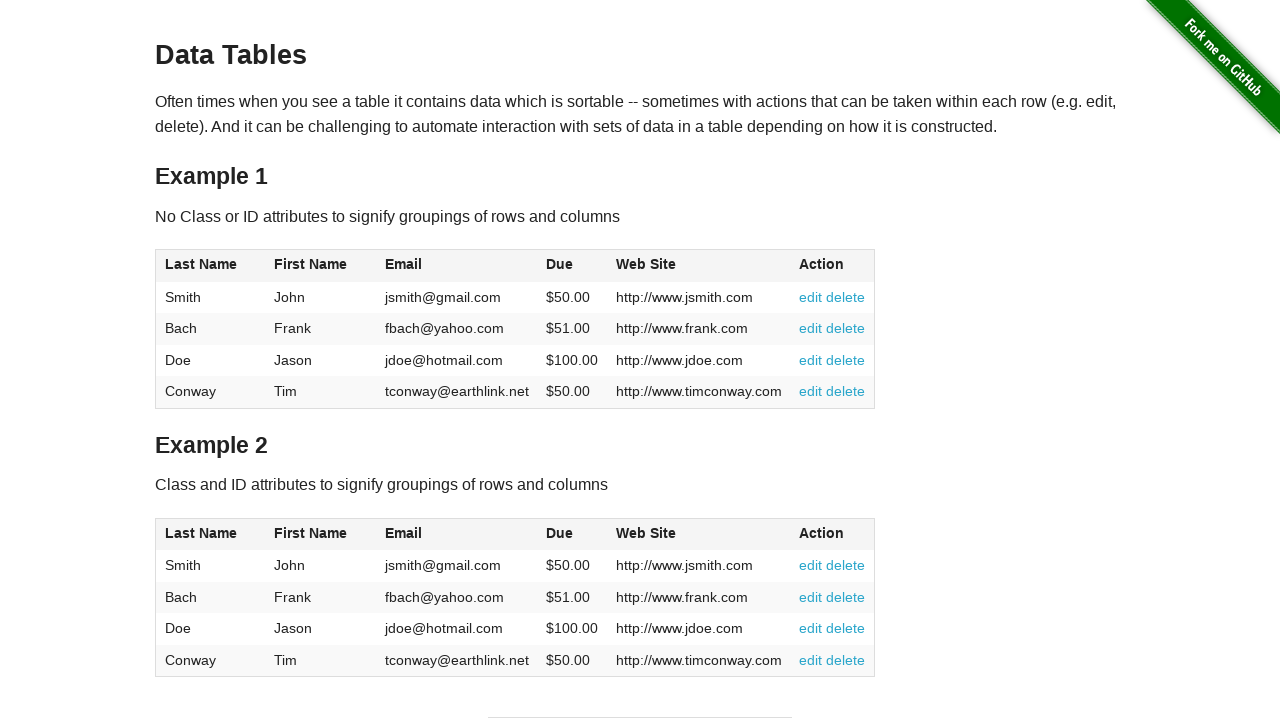

Clicked Email column header (3rd column) in table1 to sort at (457, 266) on #table1 thead tr th:nth-of-type(3)
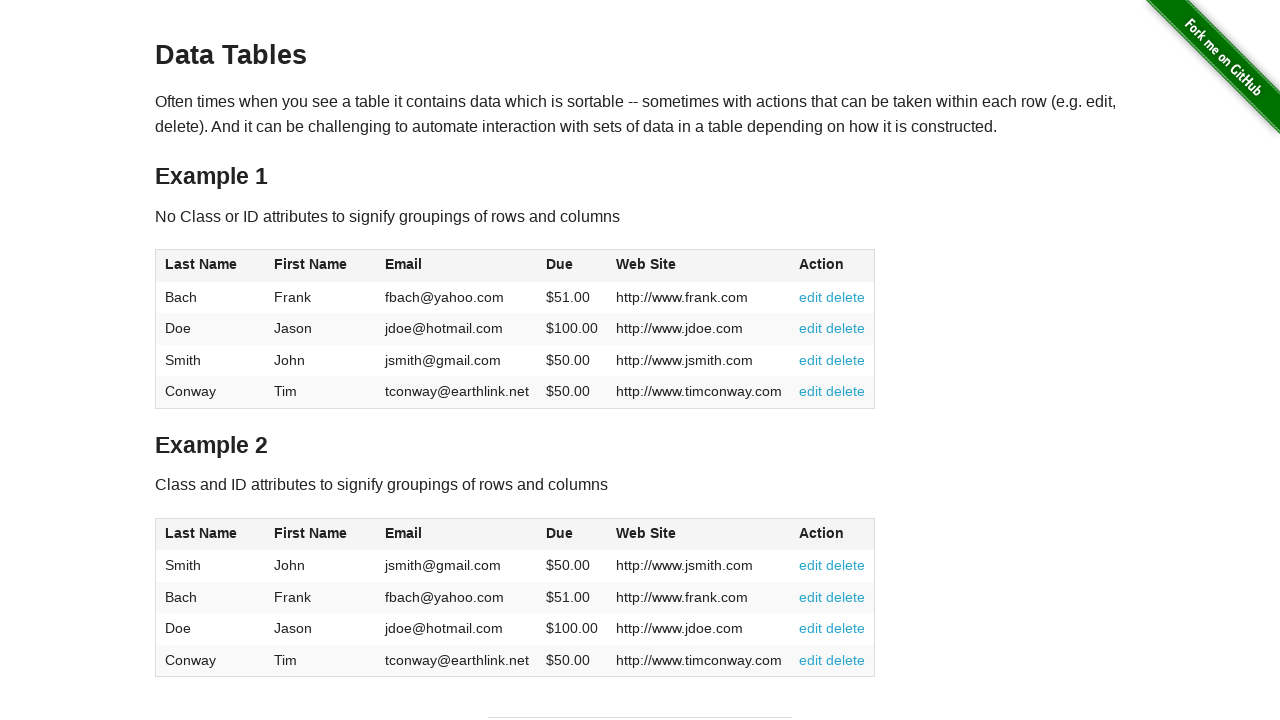

Table cells loaded after sorting by Email column
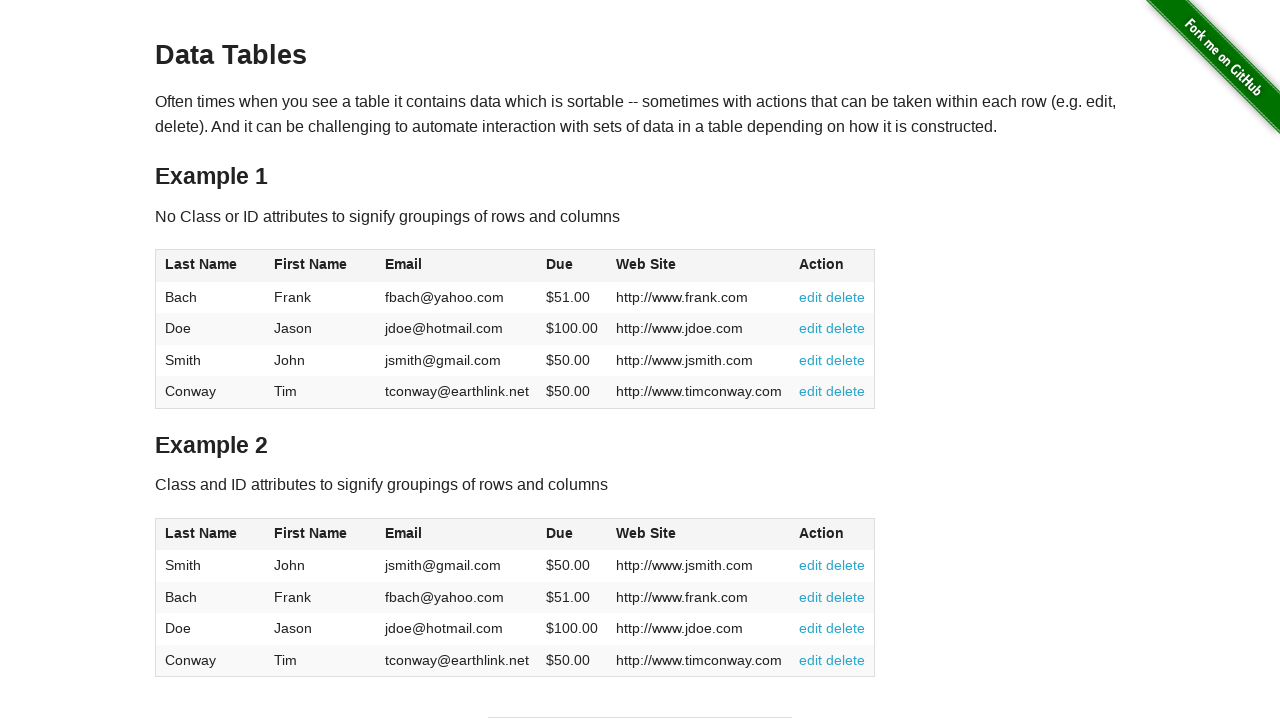

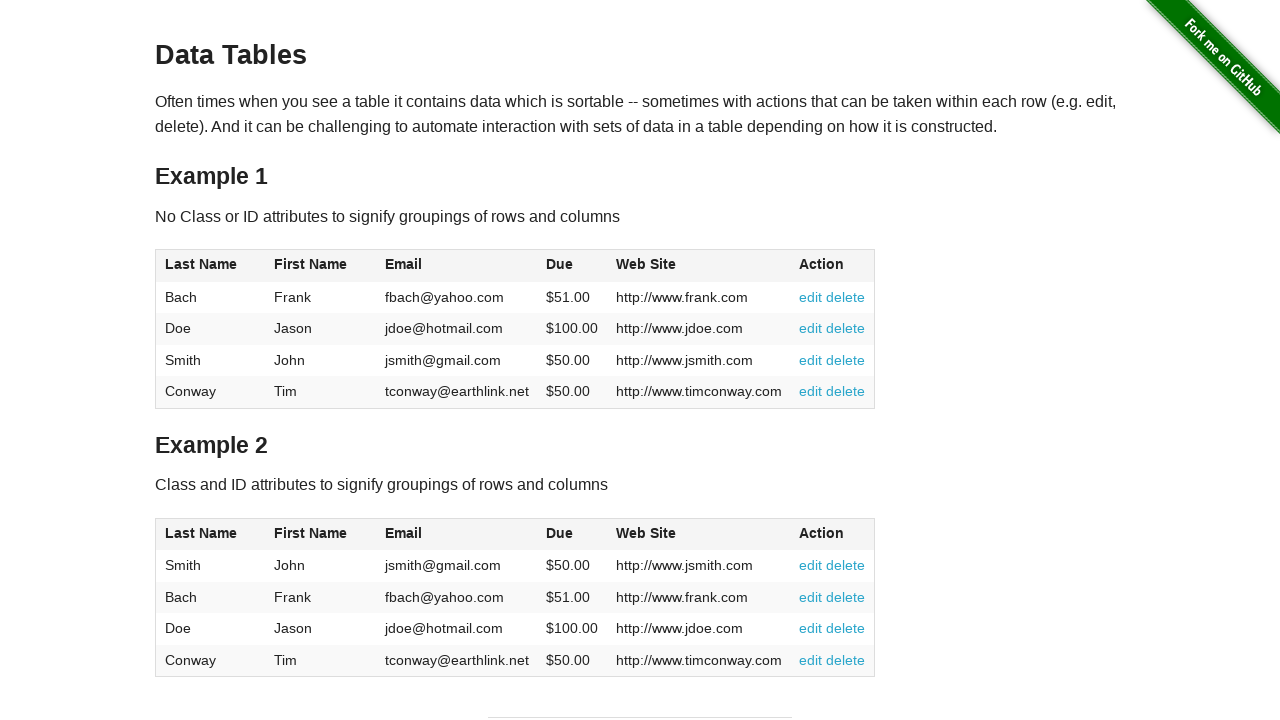